Tests form interactions on a practice page by filling an input field, selecting a radio button, checking checkboxes, and clicking the submit button.

Starting URL: https://awesomeqa.com/practice.html

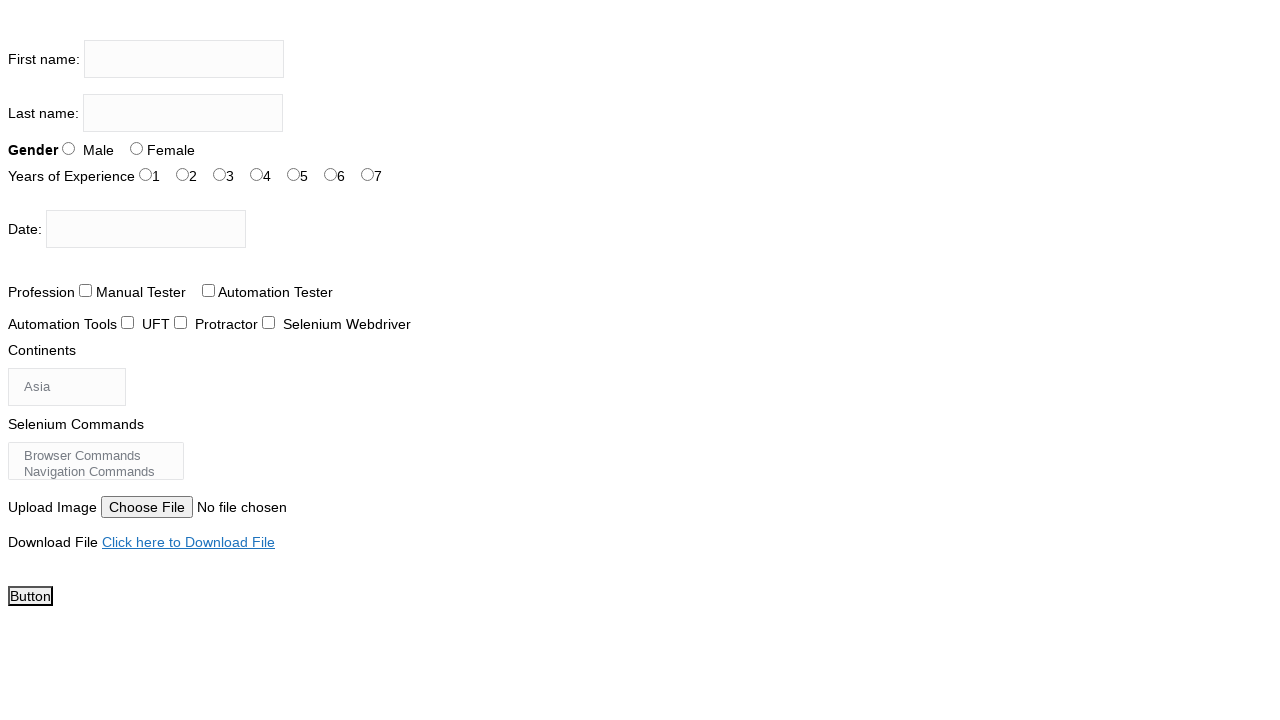

Filled first name input field with 'Sonu sharma' on input[name='firstname']
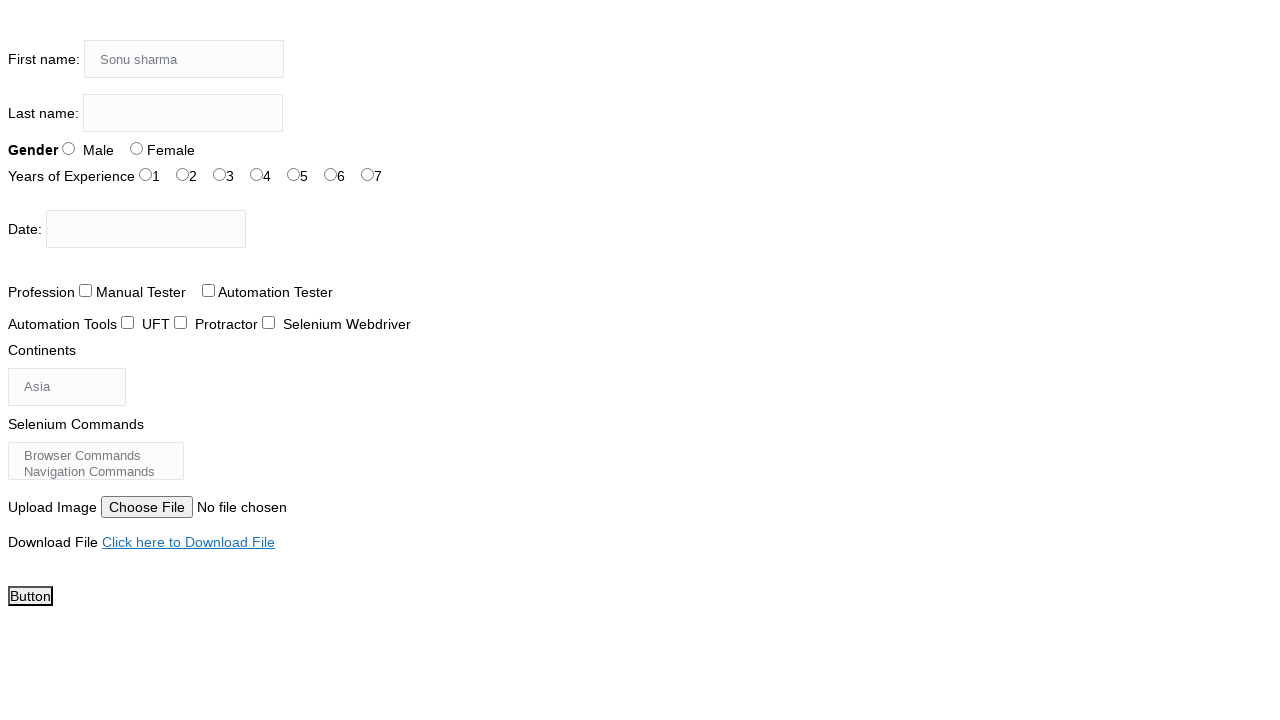

Selected Male radio button at (68, 148) on input[value='Male']
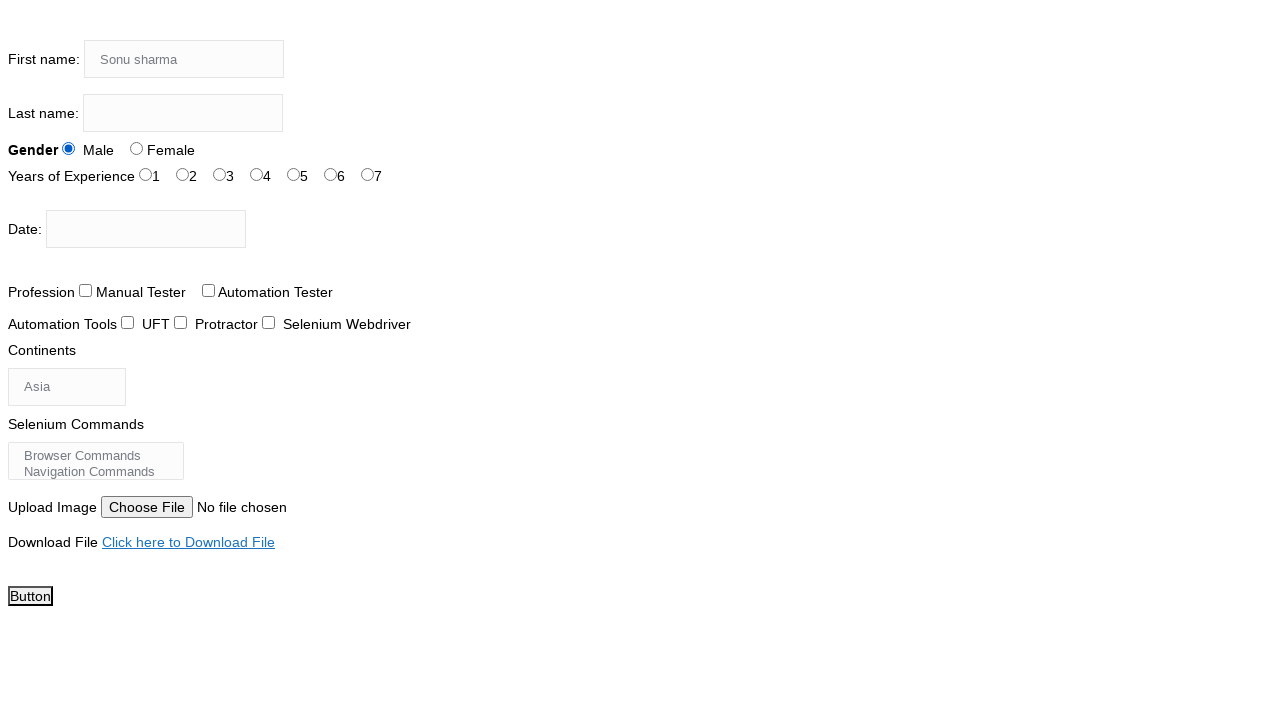

Checked Manual Tester checkbox at (86, 290) on input[value='Manual Tester']
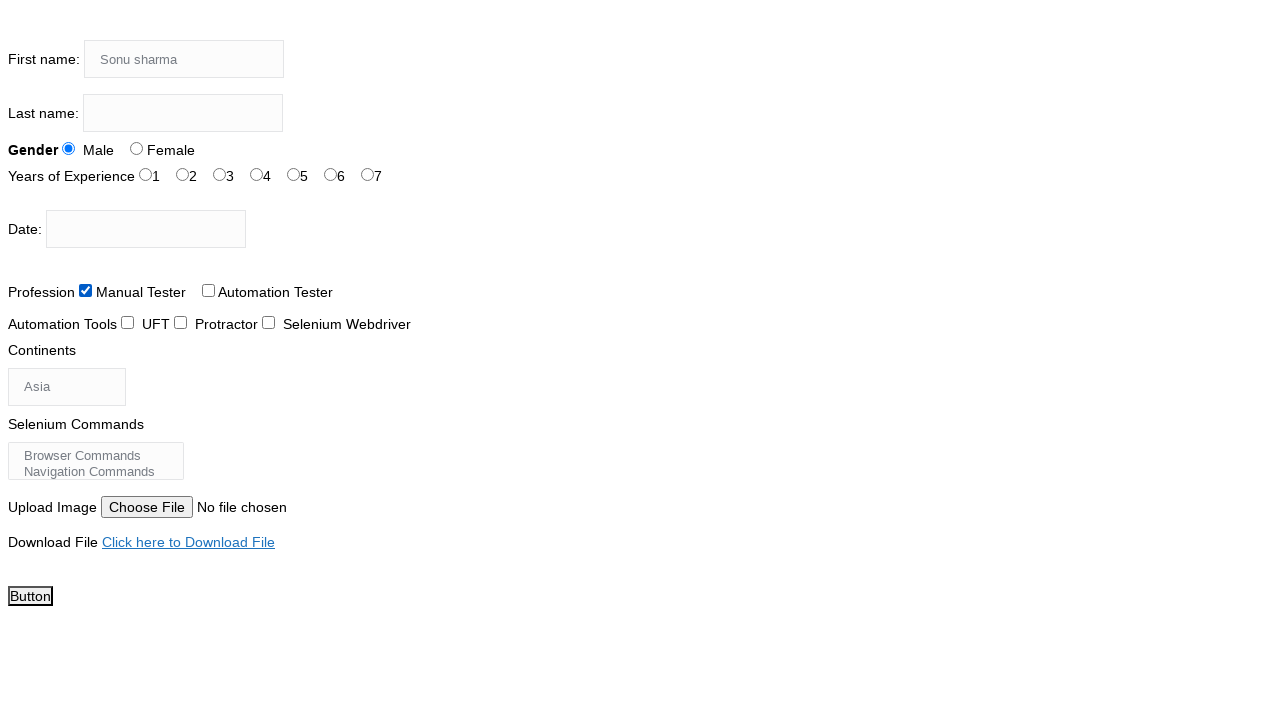

Unchecked Manual Tester checkbox (second click) at (86, 290) on input[value='Manual Tester']
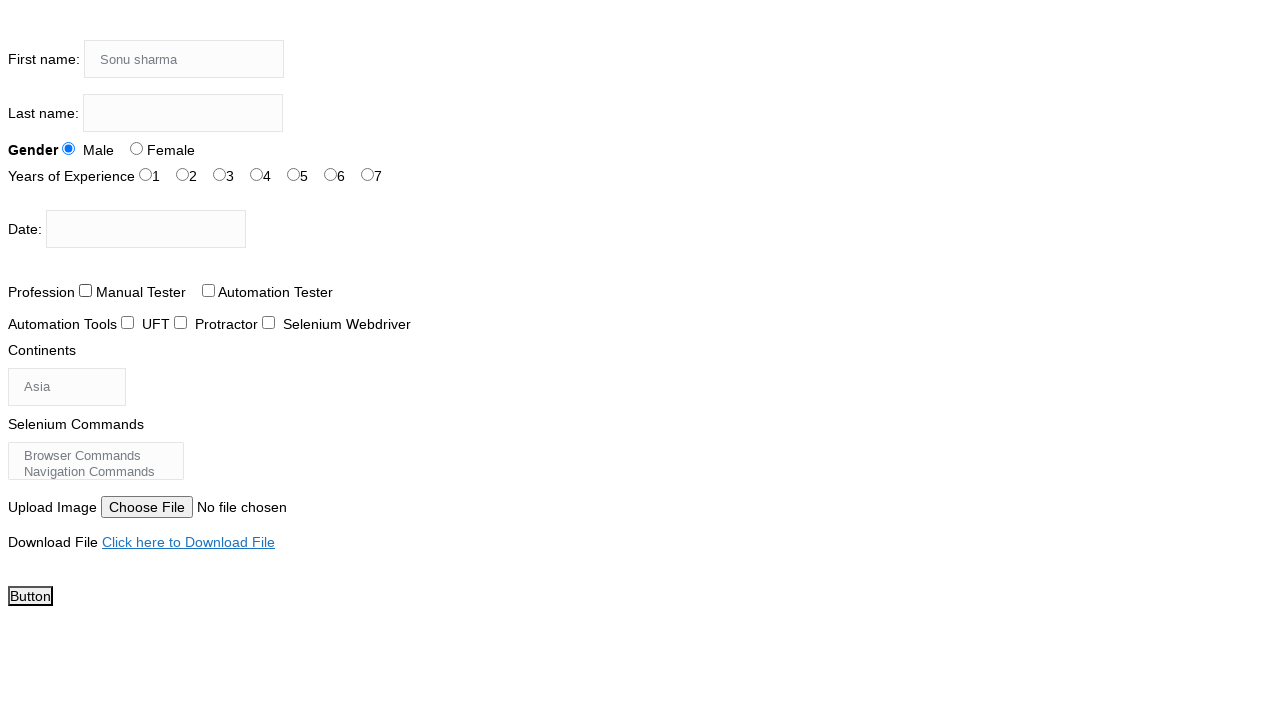

Clicked submit button to submit form at (30, 596) on button[name='submit']
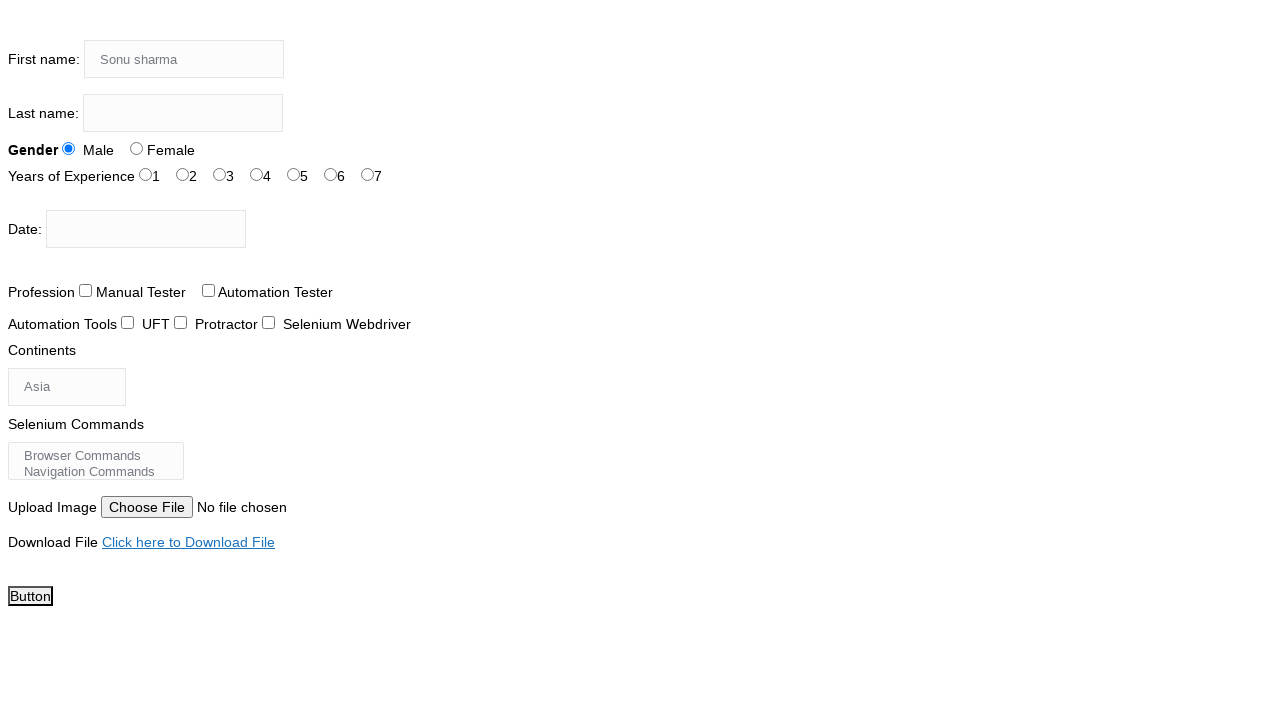

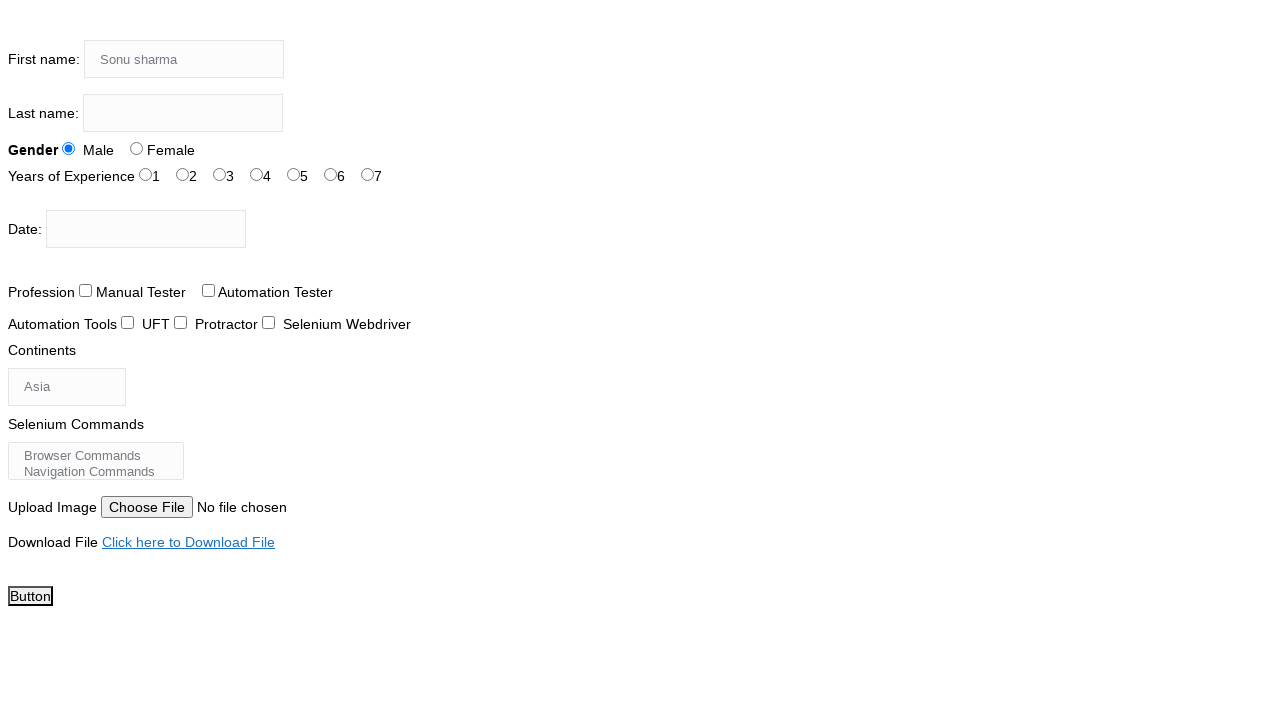